Tests basic browser navigation functionality by navigating between jQuery UI and KSRTC websites using back, forward, and refresh operations

Starting URL: https://jqueryui.com

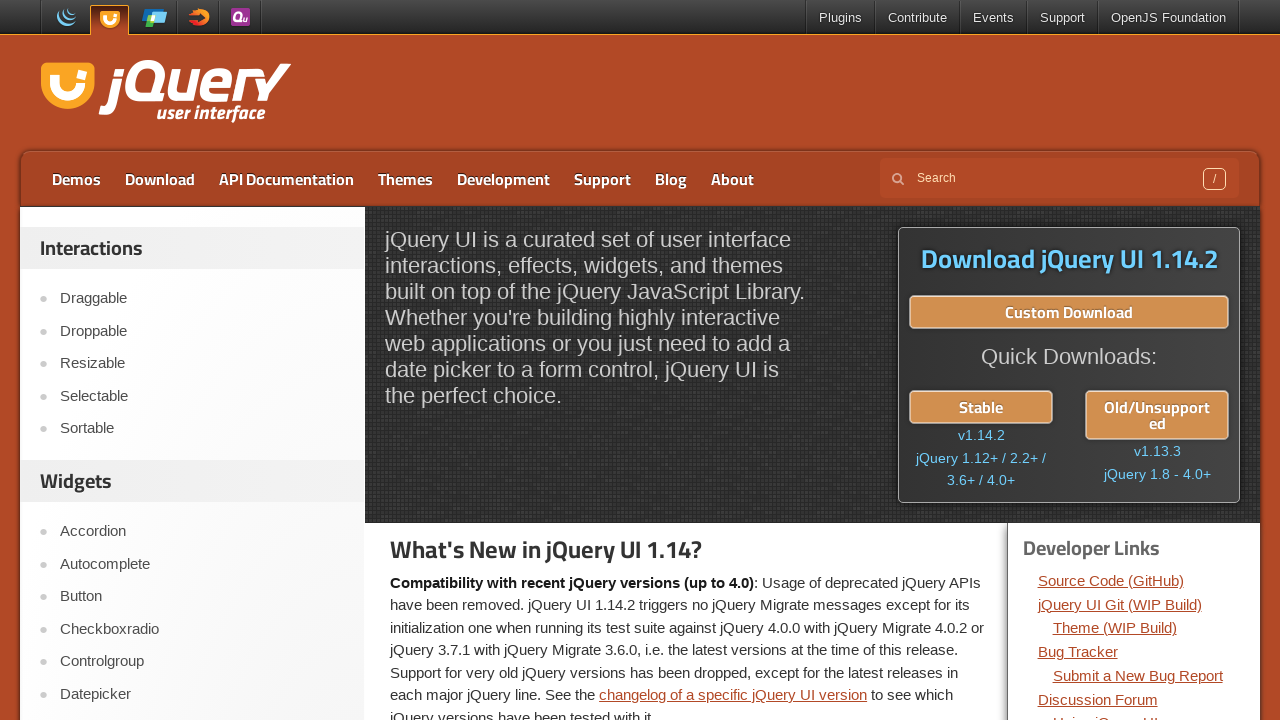

Retrieved page source content from jQuery UI
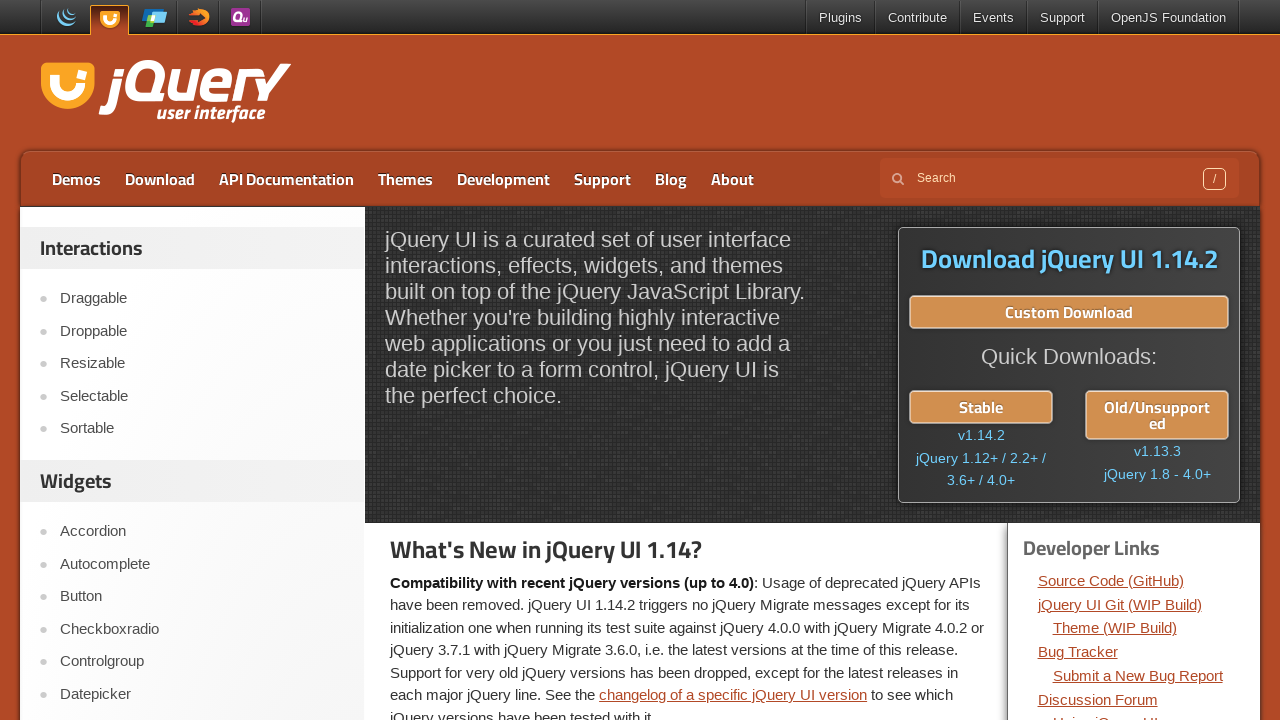

Captured current URL
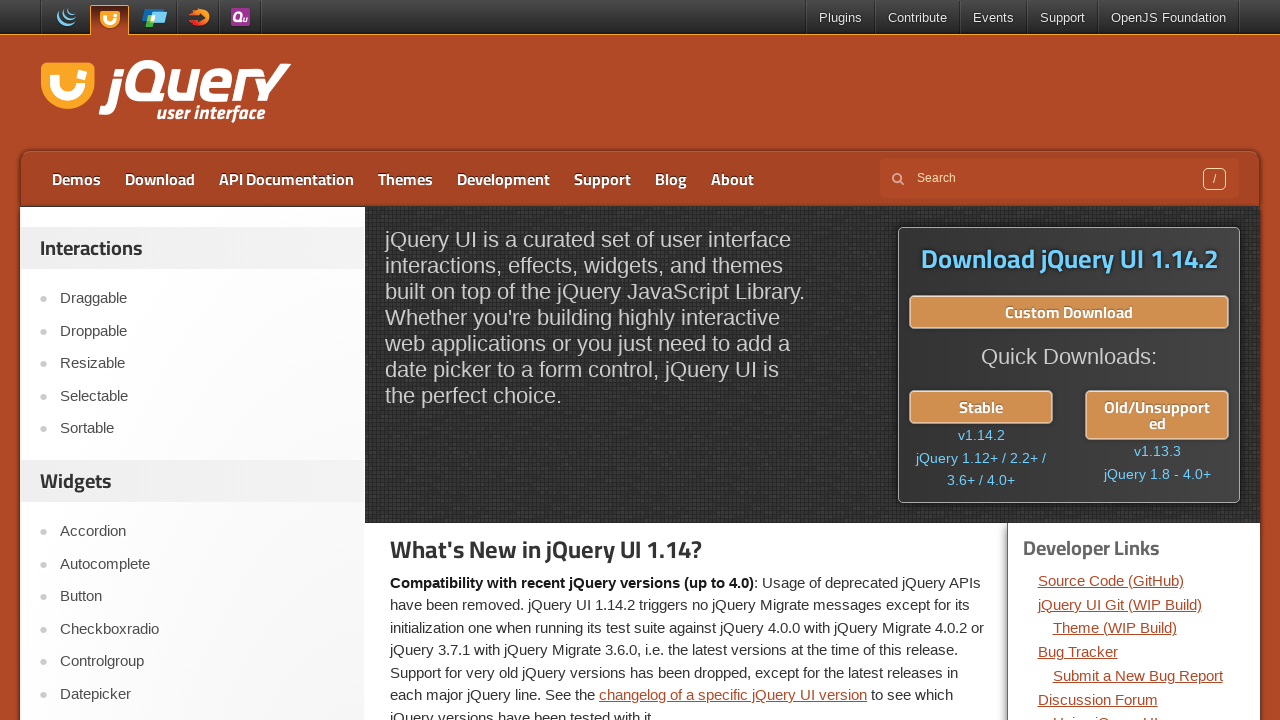

Captured page title
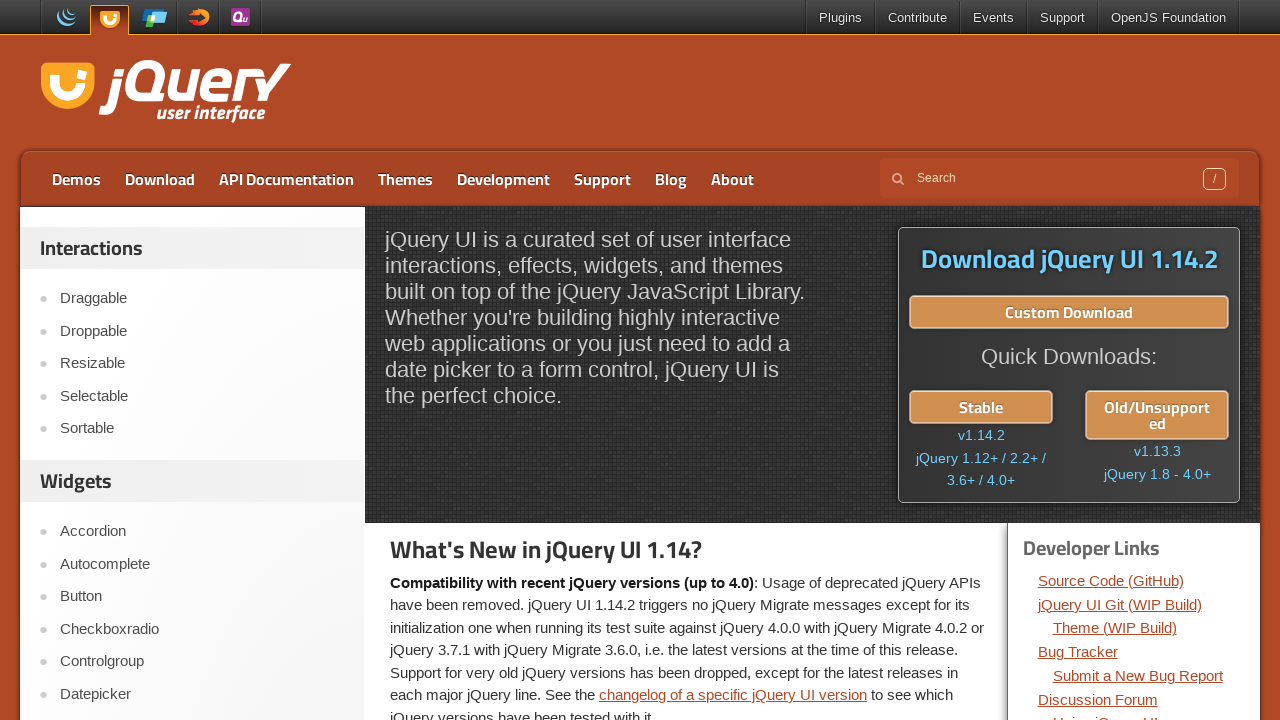

Navigated to KSRTC website
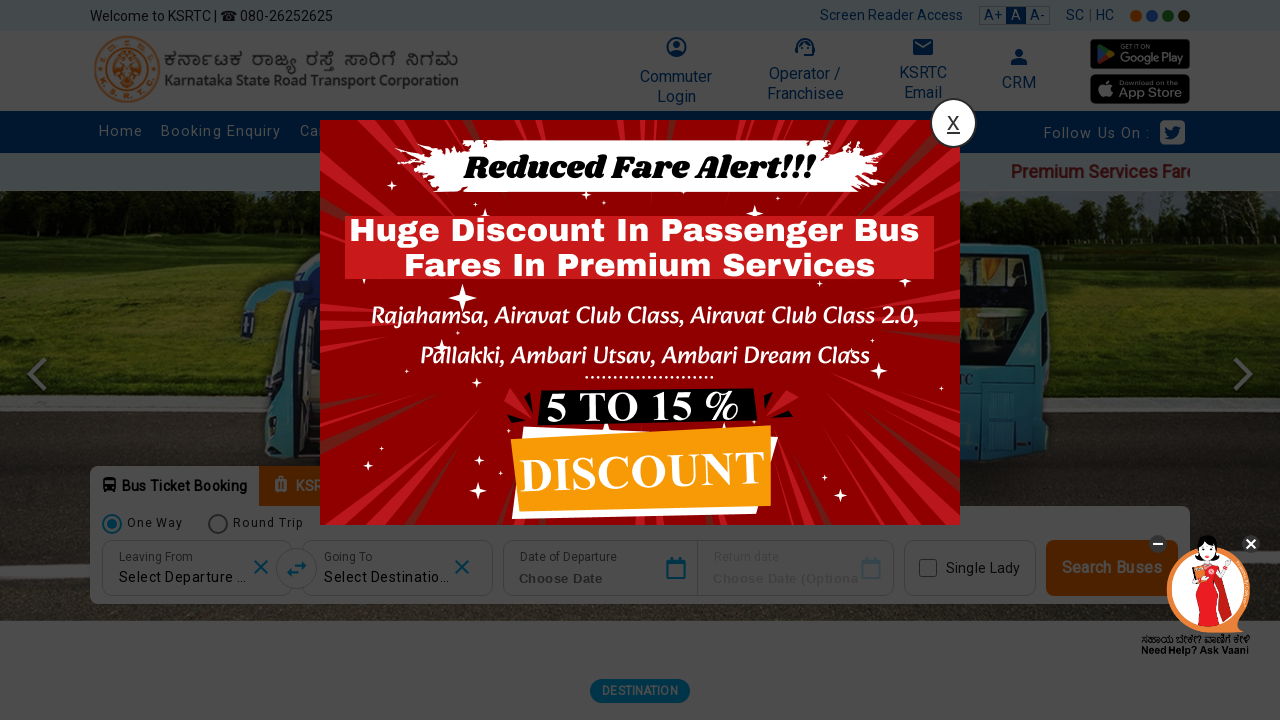

Waited 3 seconds for KSRTC page to load
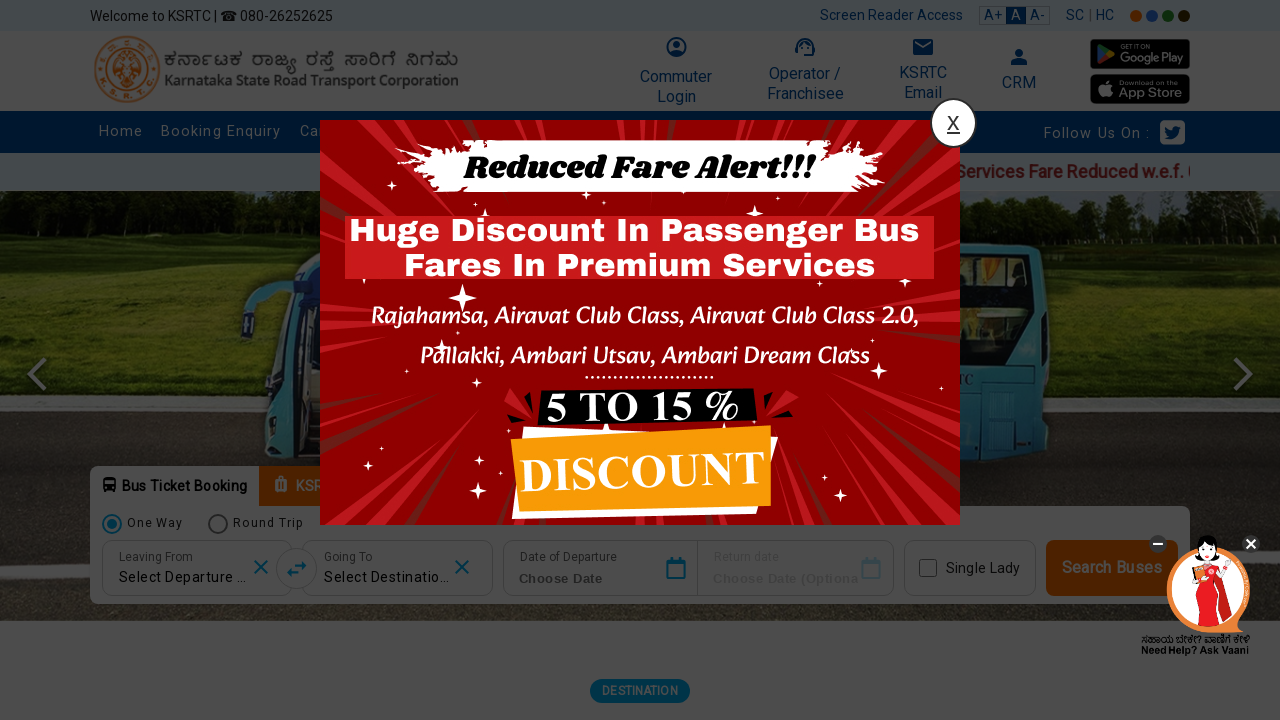

Navigated back to jQuery UI using back button
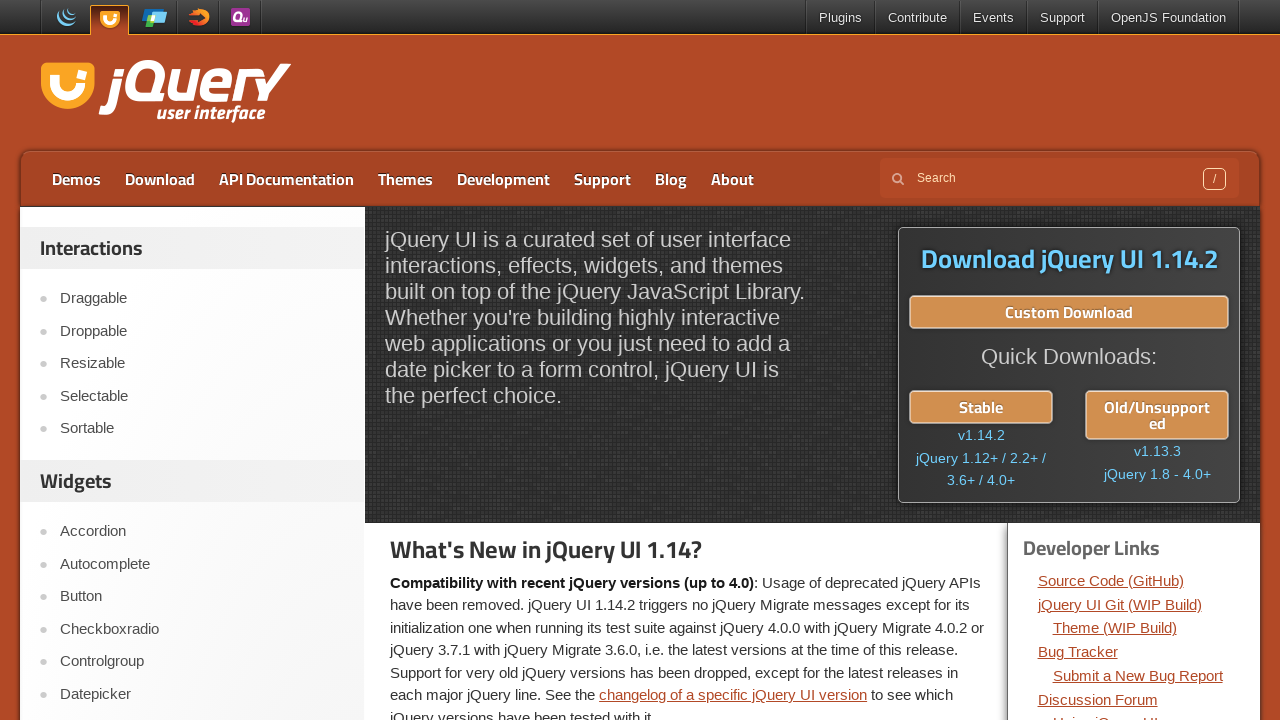

Waited 3 seconds for jQuery UI page to load
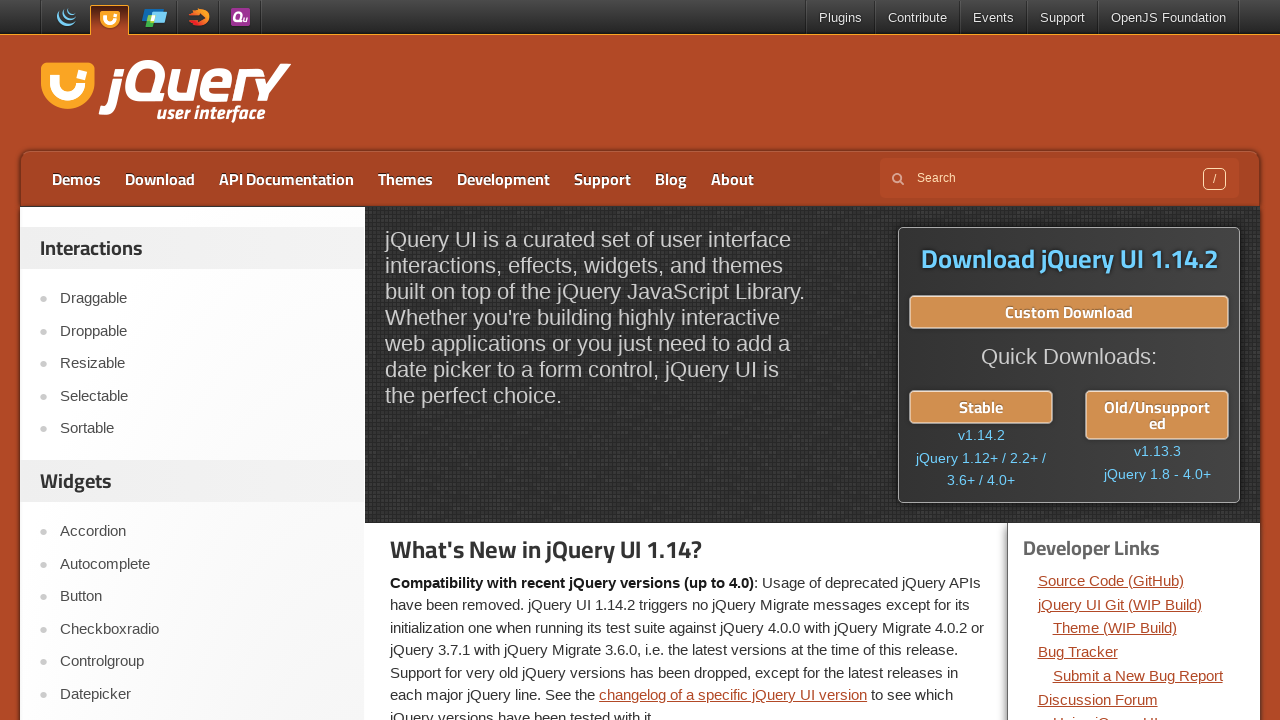

Navigated forward to KSRTC using forward button
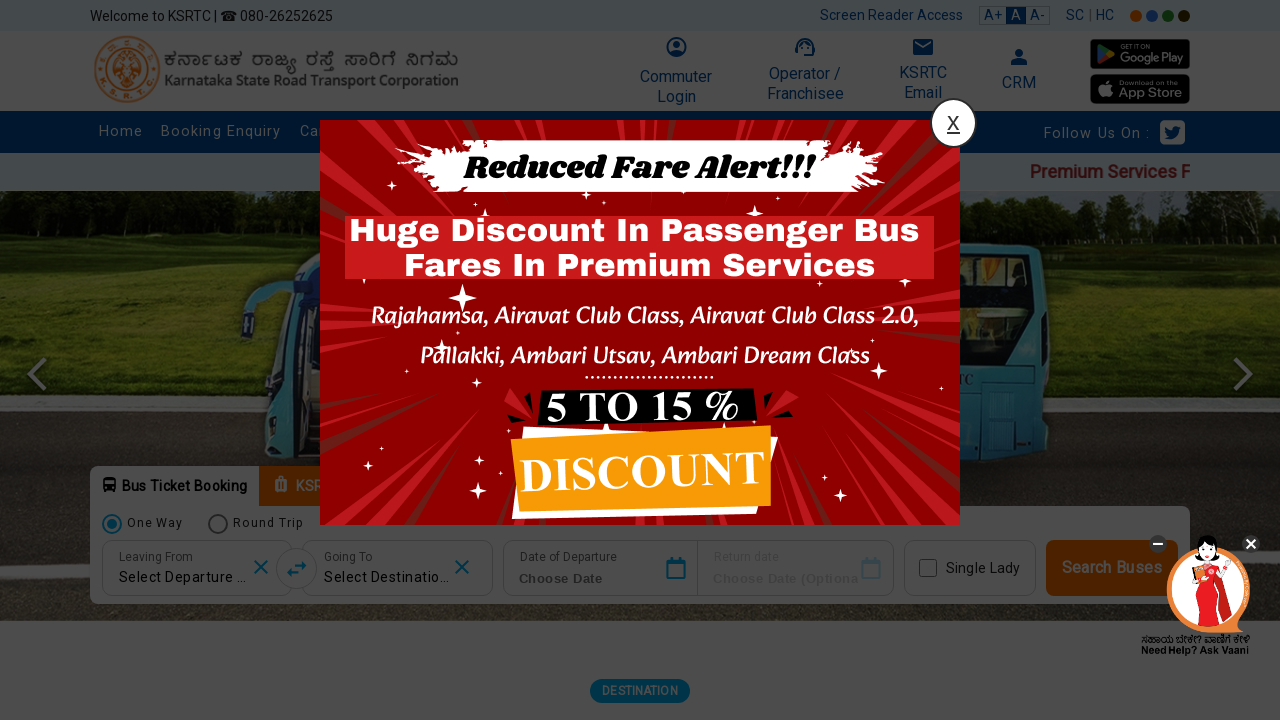

Waited 3 seconds for KSRTC page to load
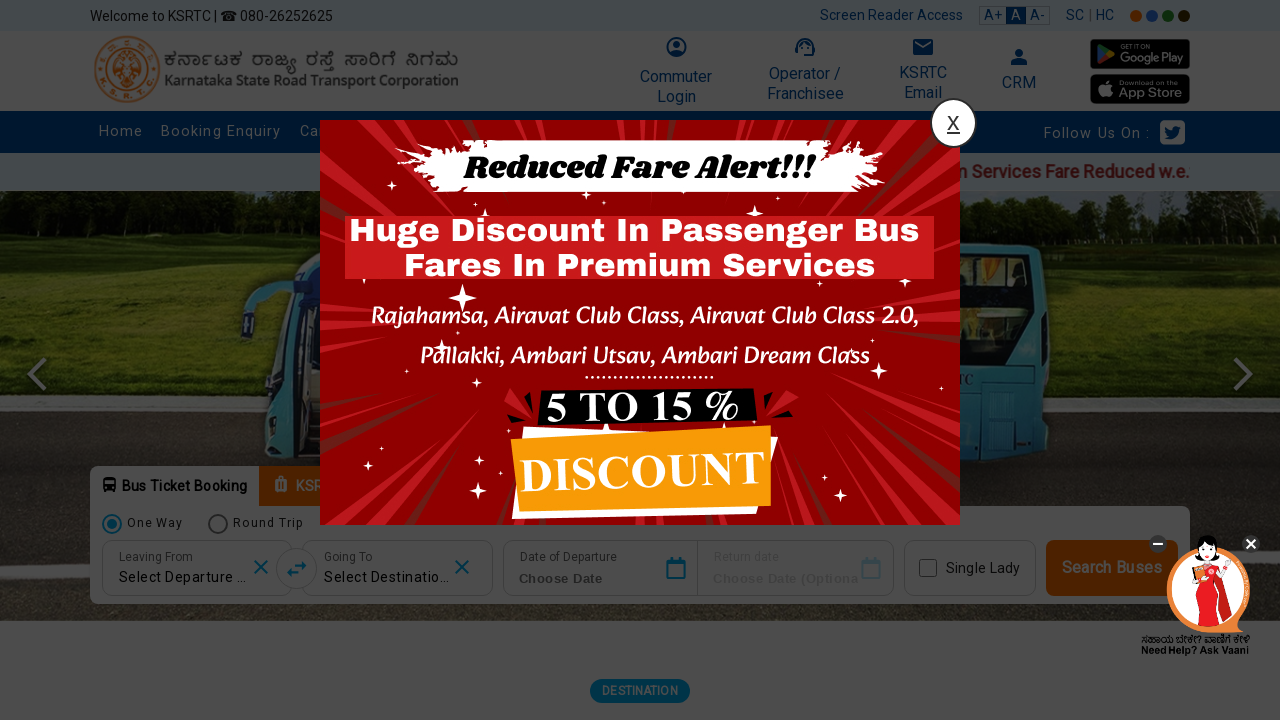

Refreshed the current KSRTC page
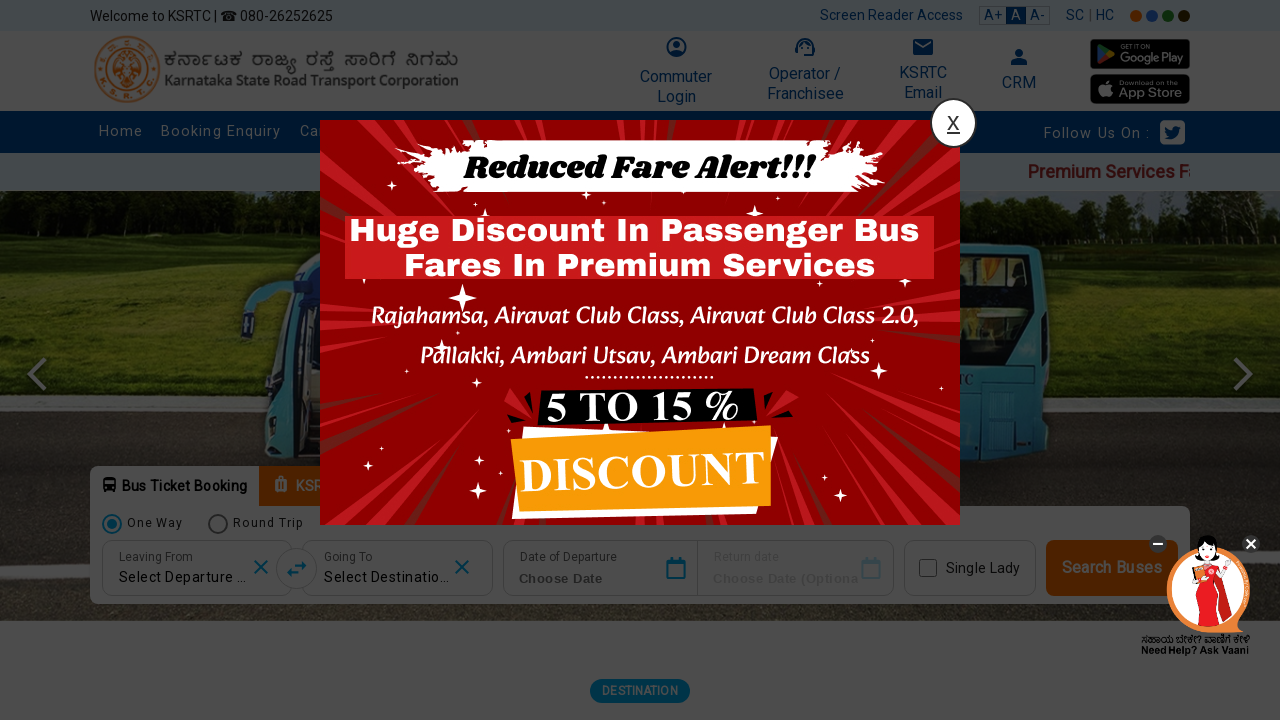

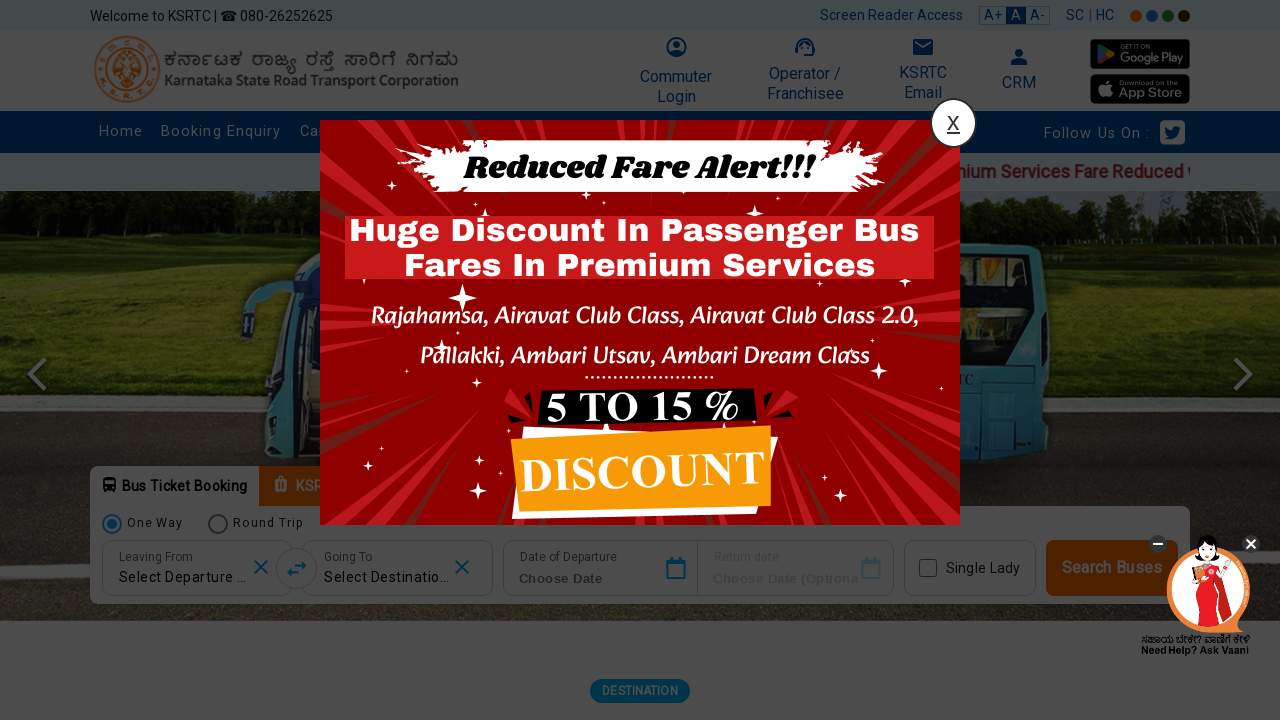